Tests filling the first and second input fields of the calculator with values

Starting URL: http://juliemr.github.io/protractor-demo/

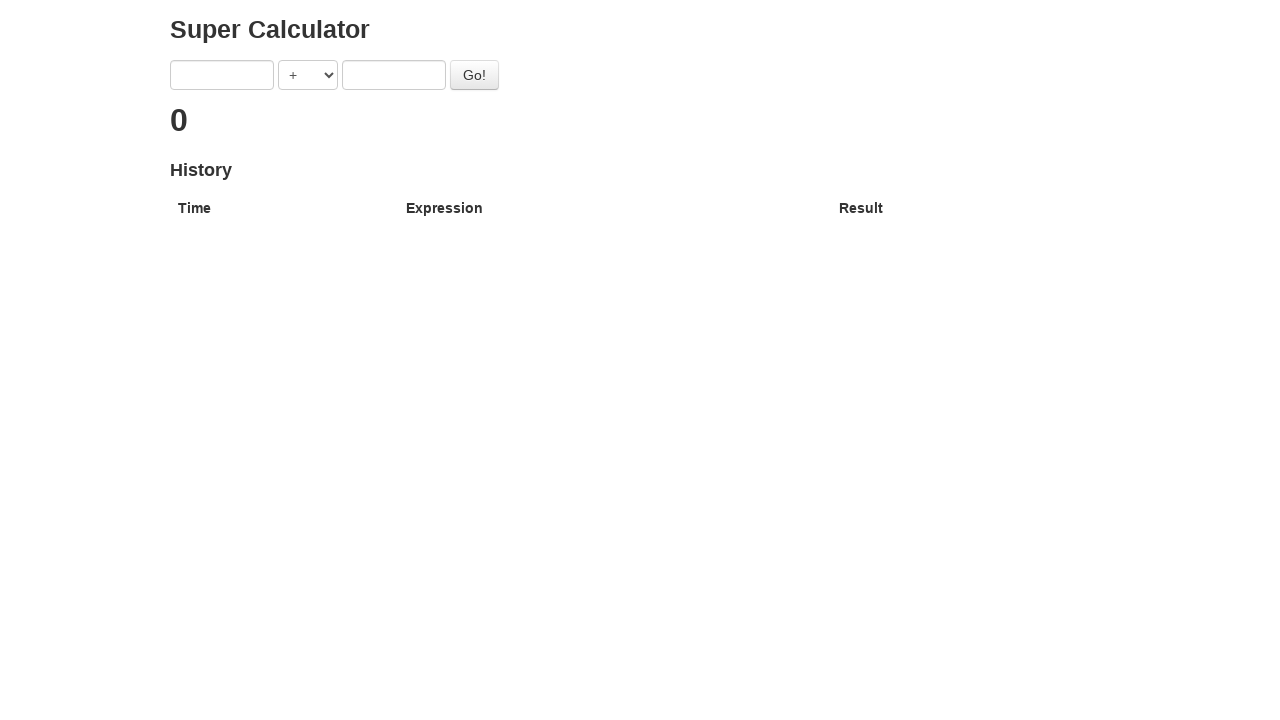

Filled first input field with value '1' on input[ng-model='first']
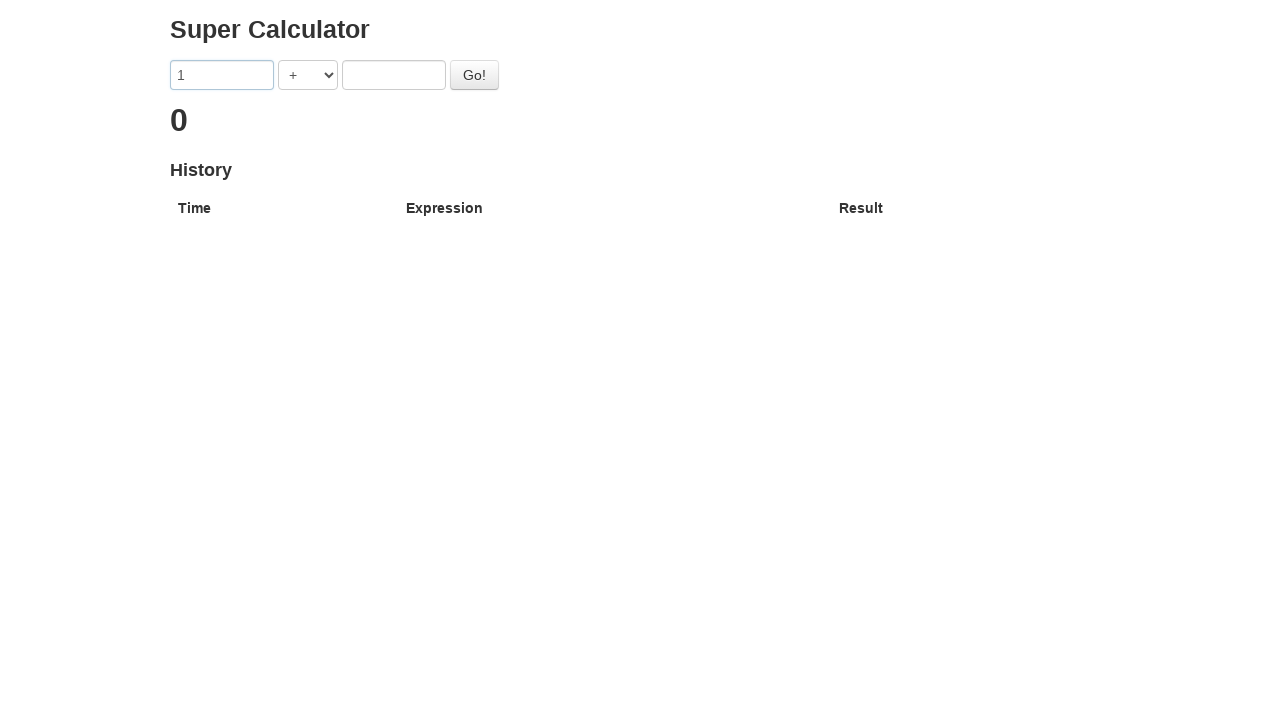

Filled second input field with value '1' on input[ng-model='second']
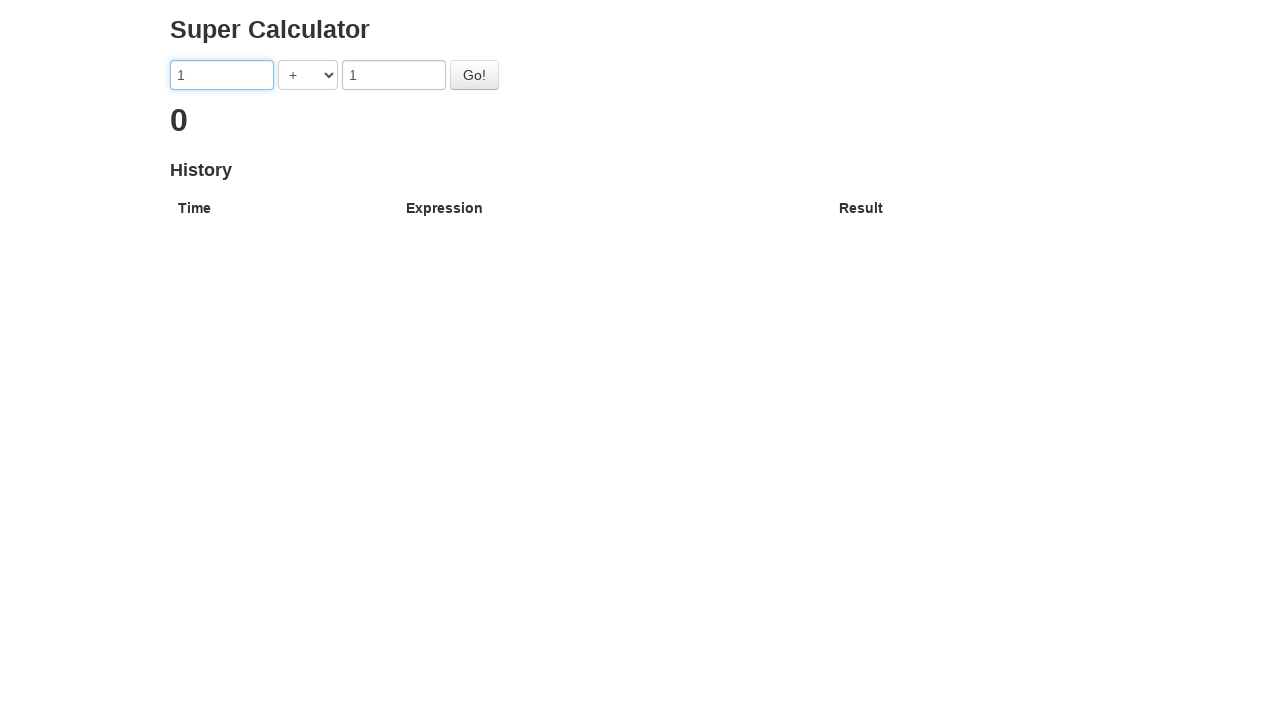

Verified first input field contains '1'
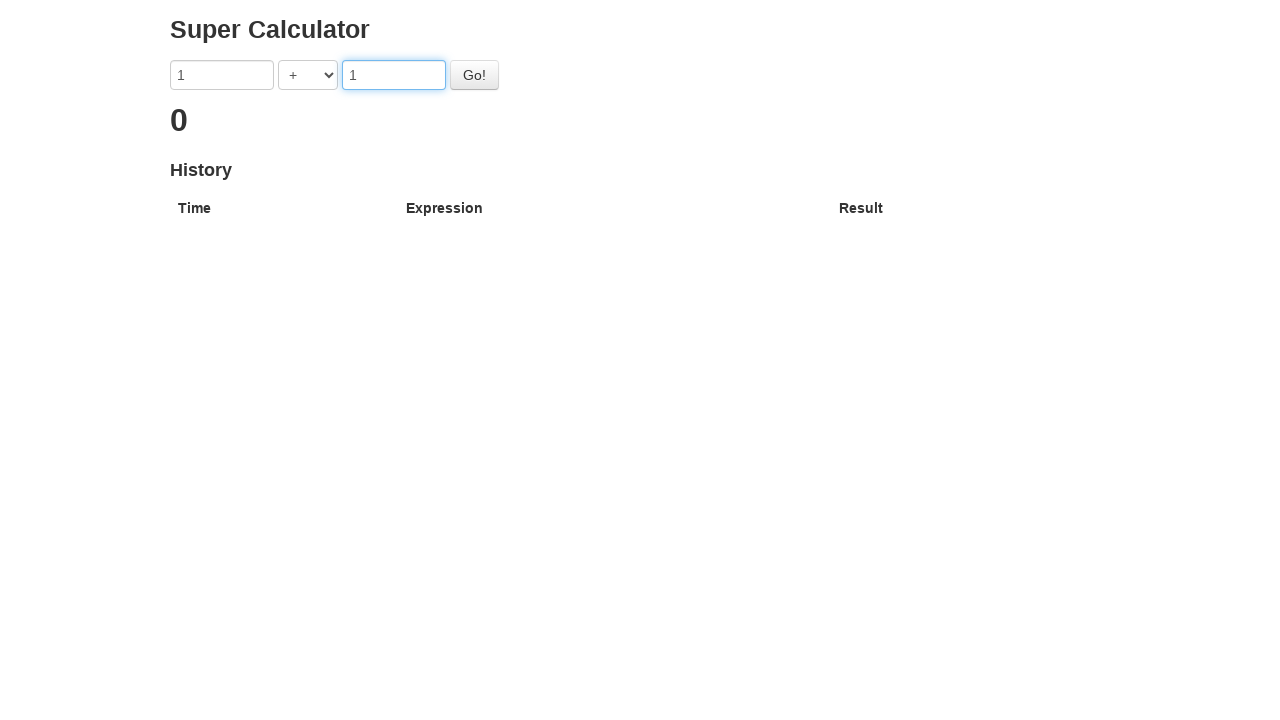

Verified second input field contains '1'
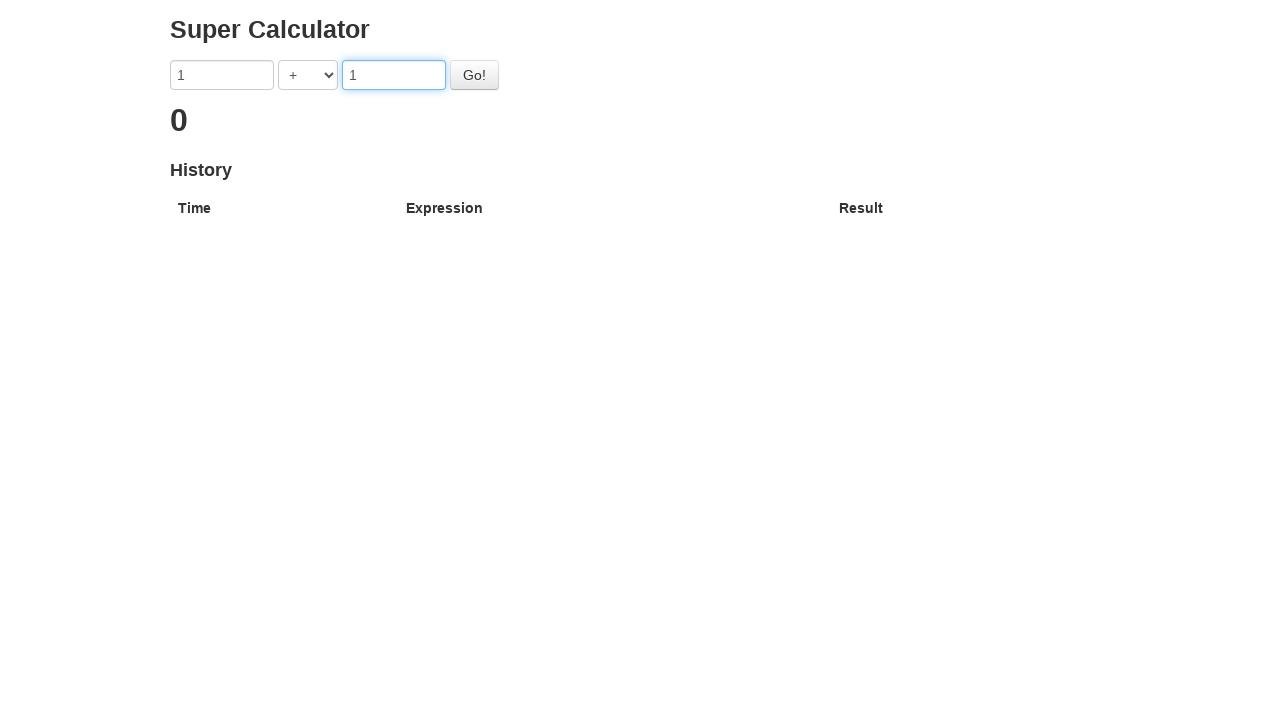

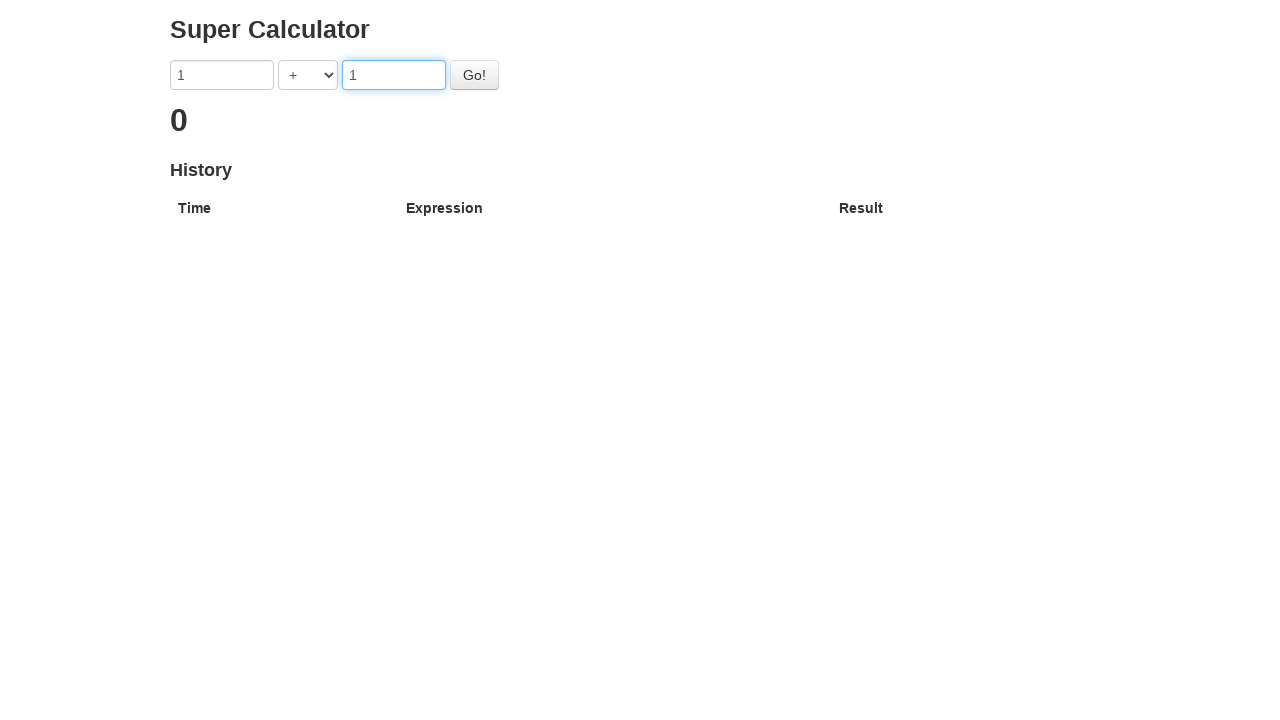